Fills out a form with first name, last name, and email, then submits it

Starting URL: http://secure-retreat-92358.herokuapp.com/

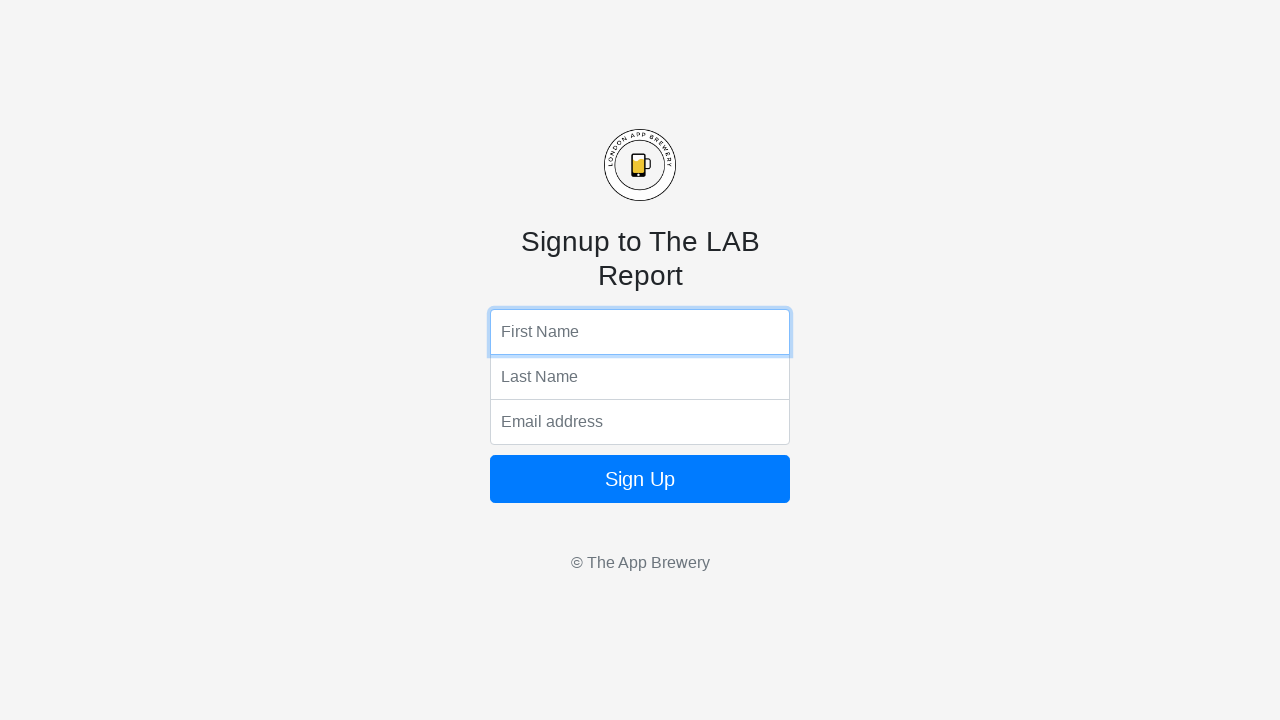

Filled first name field with 'John' on input[name='fName']
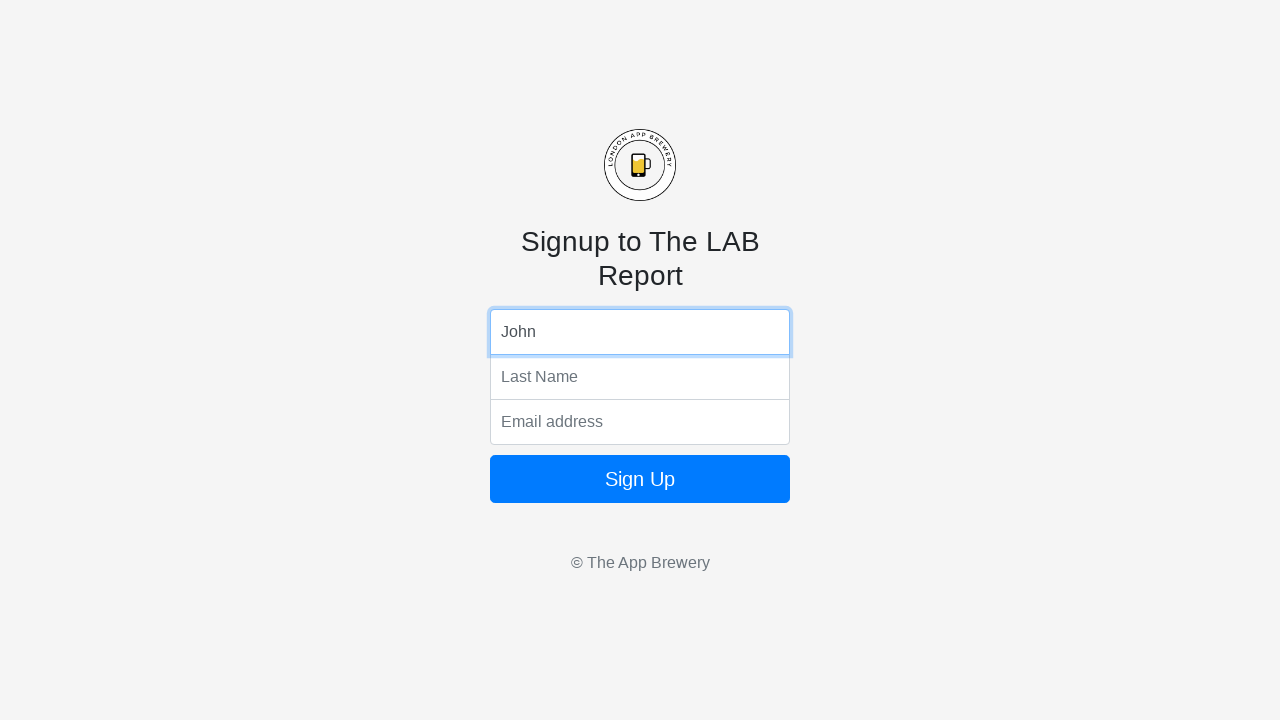

Filled last name field with 'Smith' on input[name='lName']
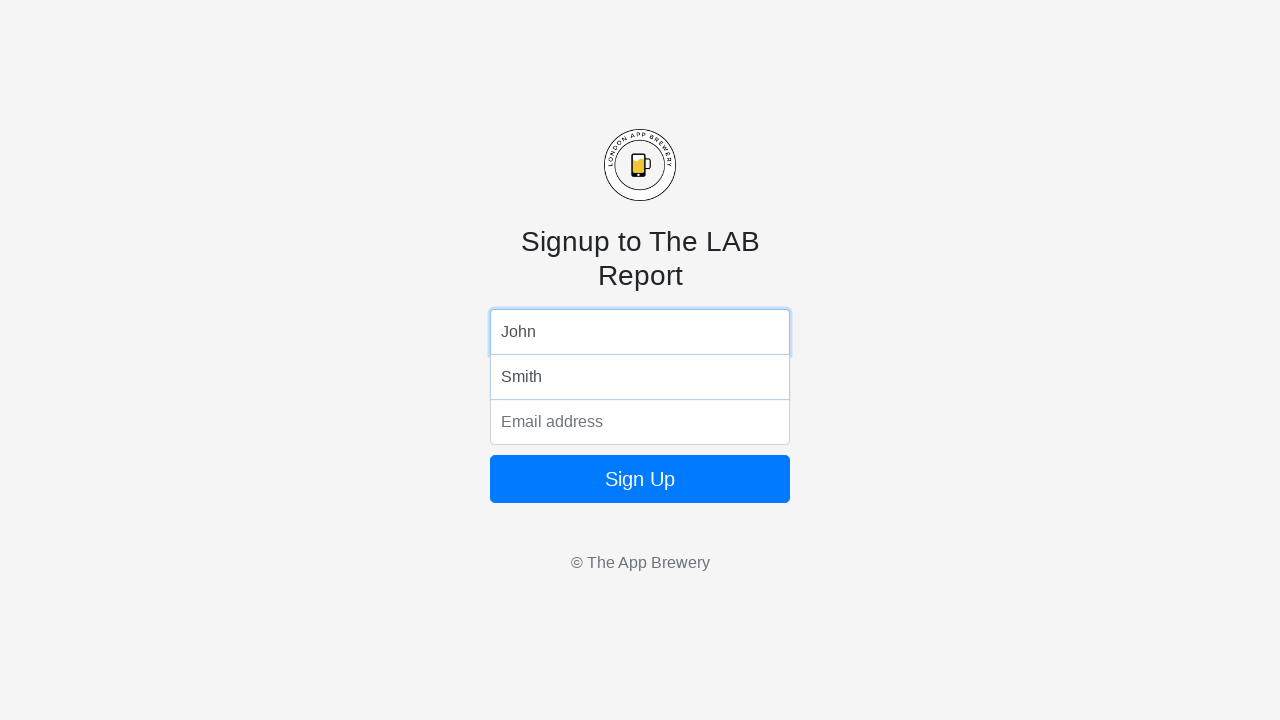

Filled email field with 'johnsmith@gmail.com' on input[name='email']
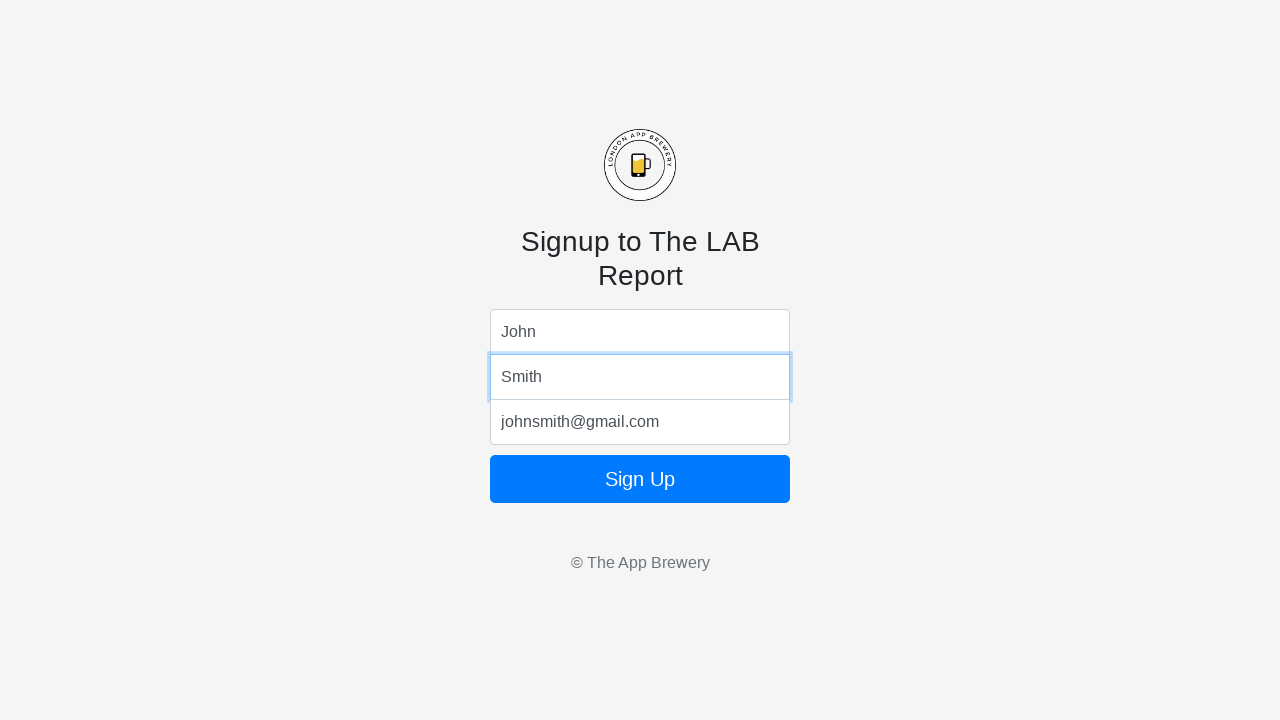

Clicked form submit button at (640, 479) on form button
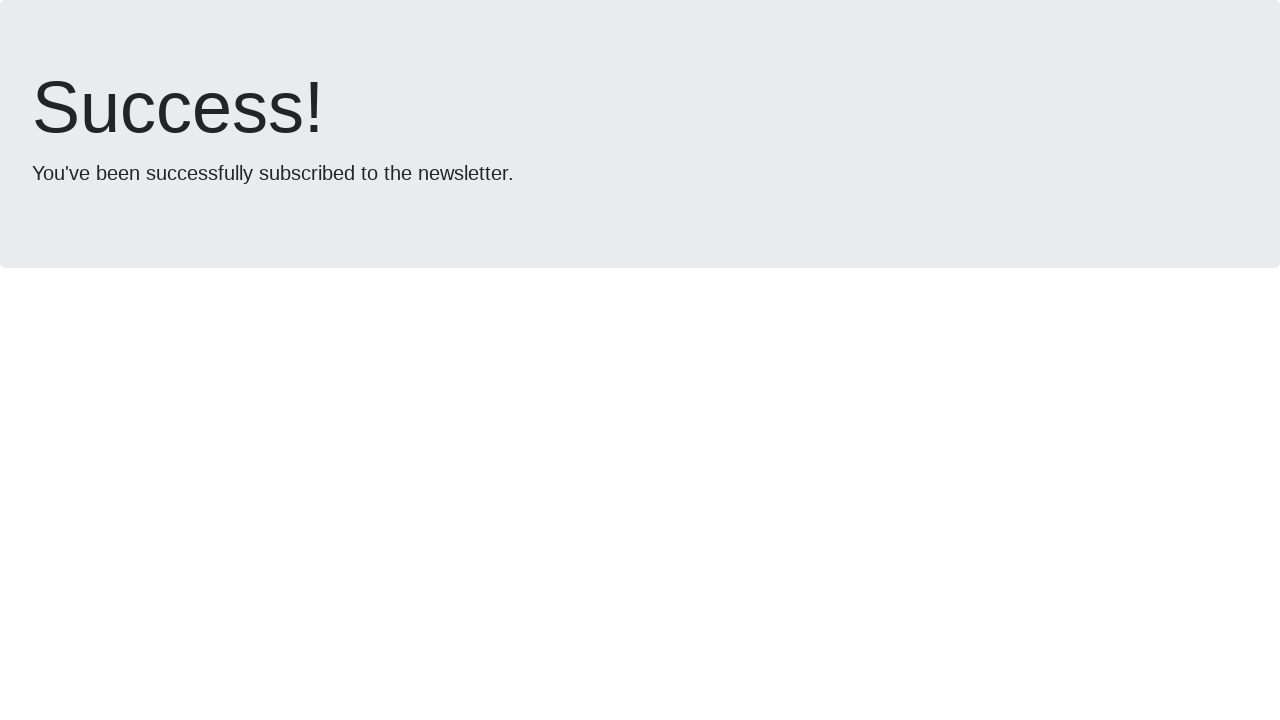

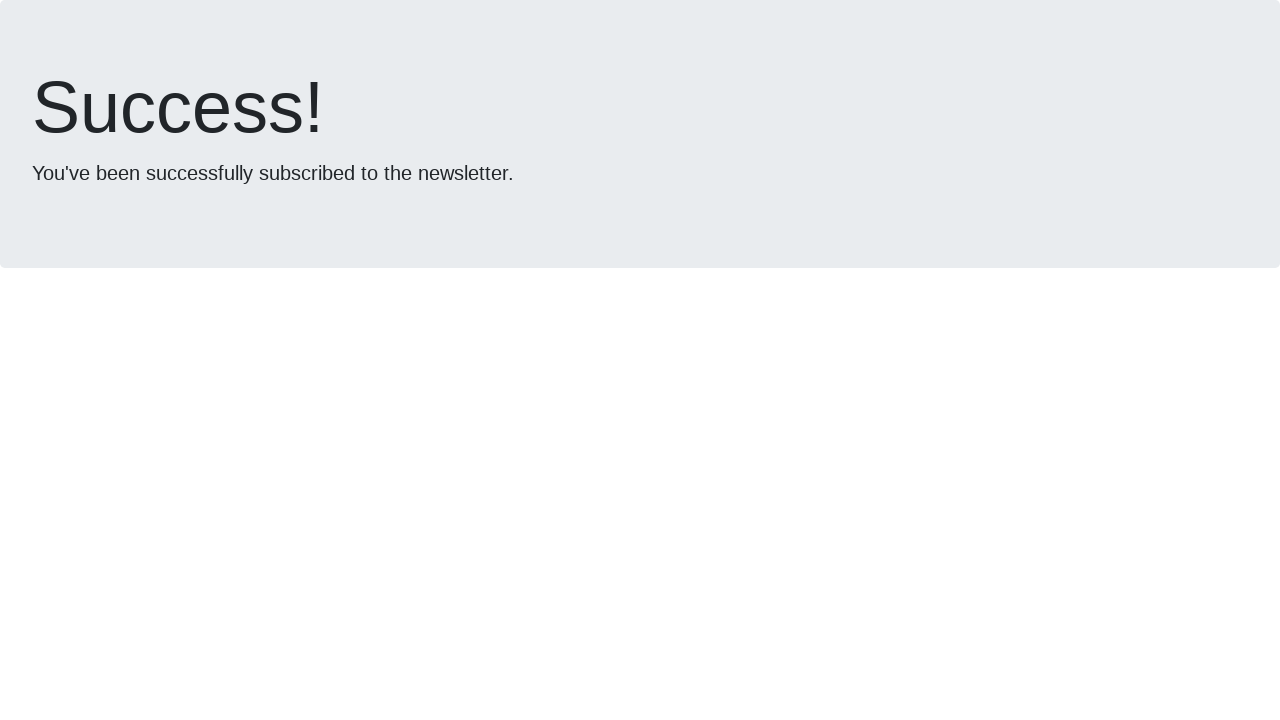